Tests web table handling by locating table rows and columns, counting them, and extracting data from a specific row in the table.

Starting URL: https://rahulshettyacademy.com/AutomationPractice/

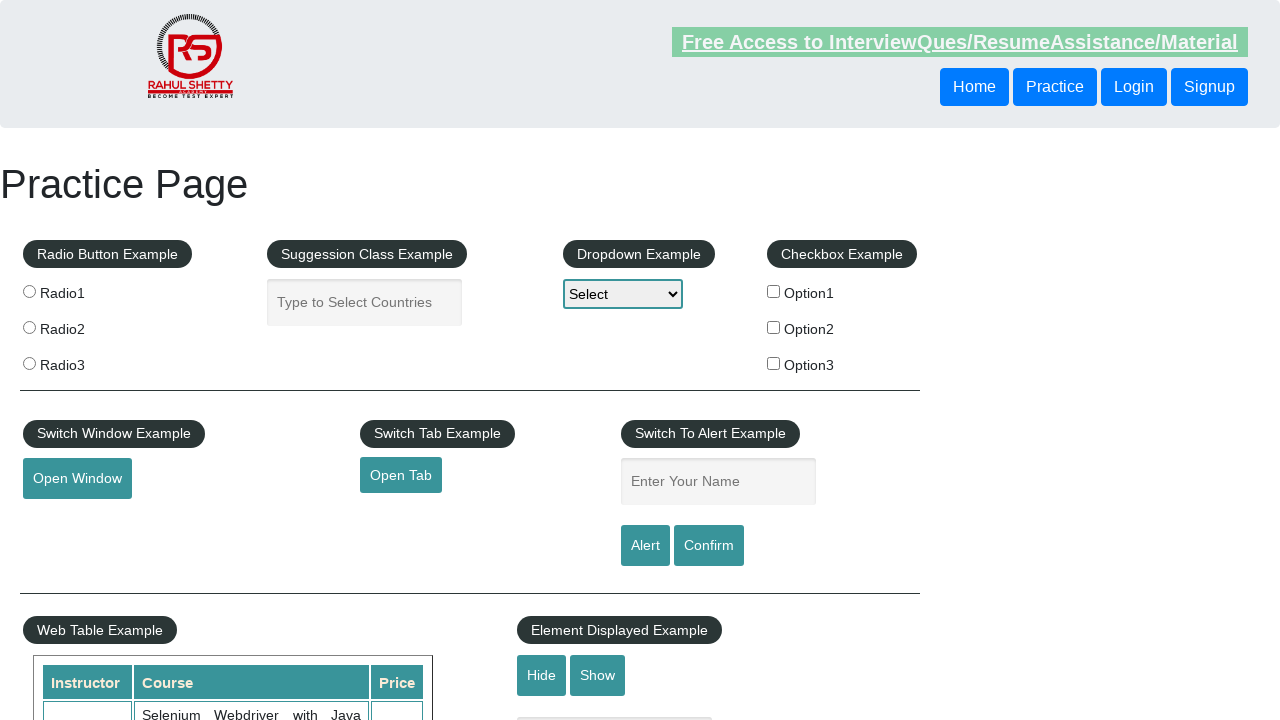

Waited for courses table to load
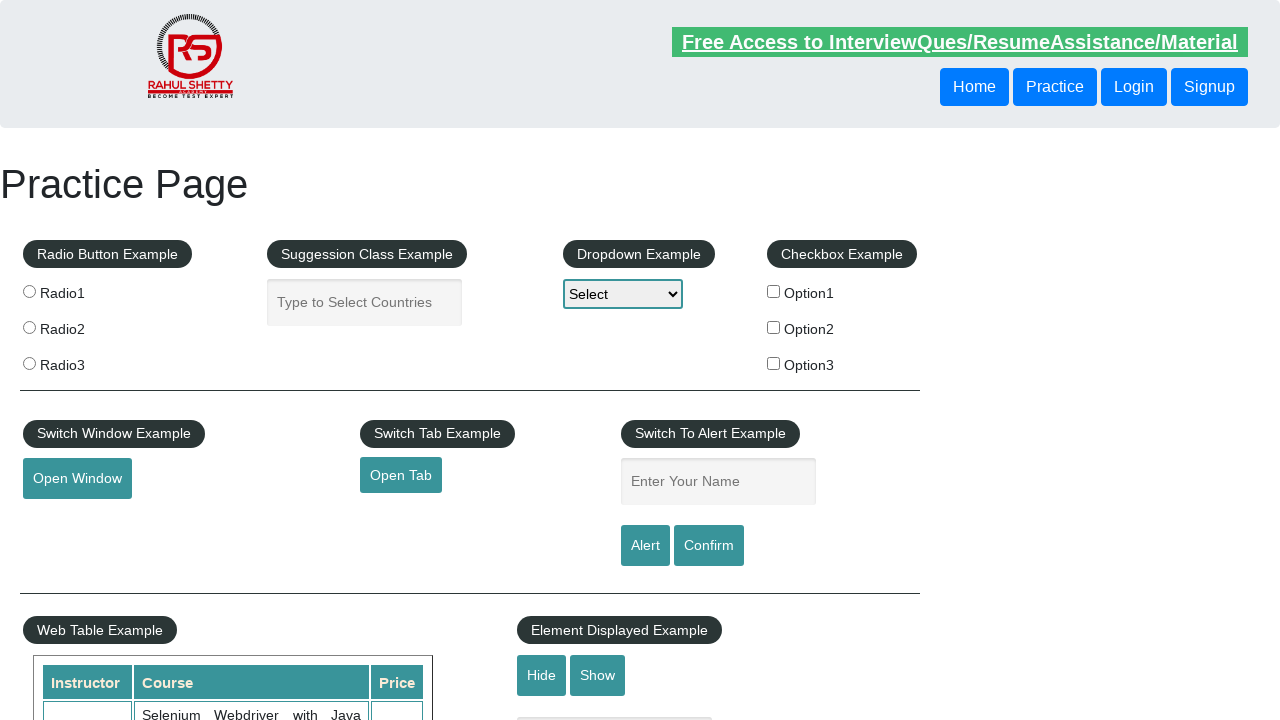

Located all table rows - found 11 rows
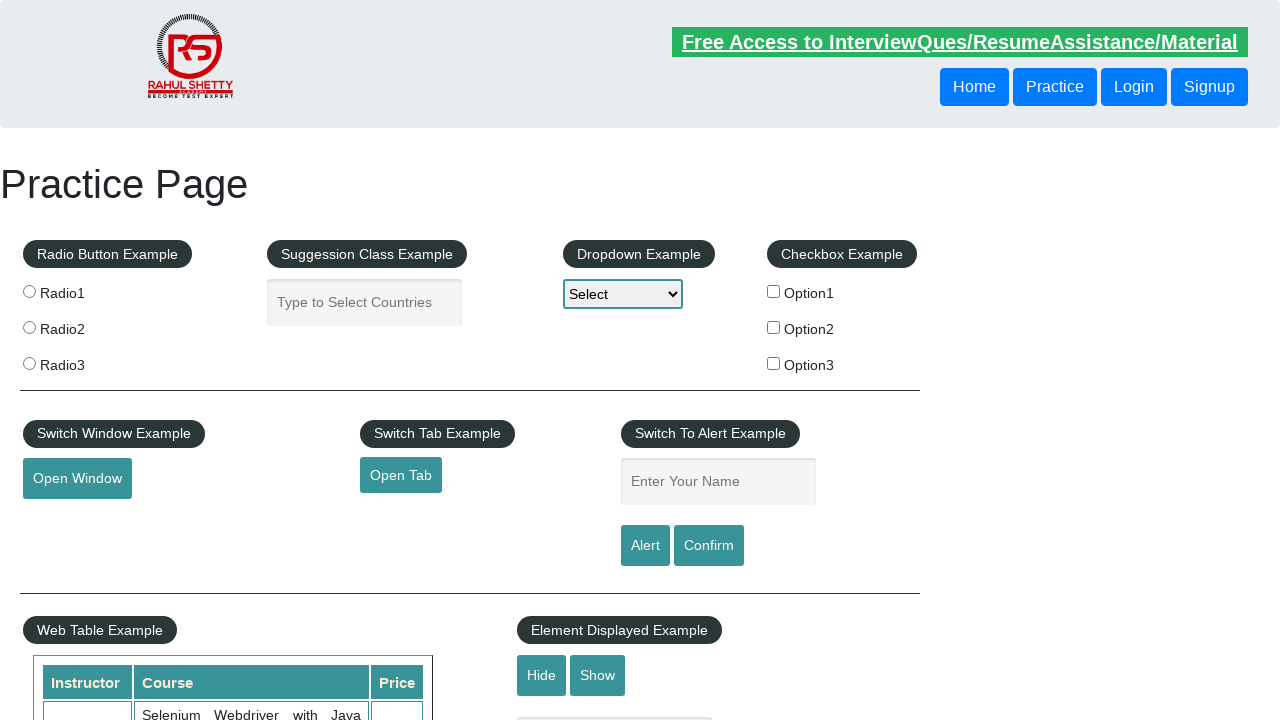

Verified table contains rows
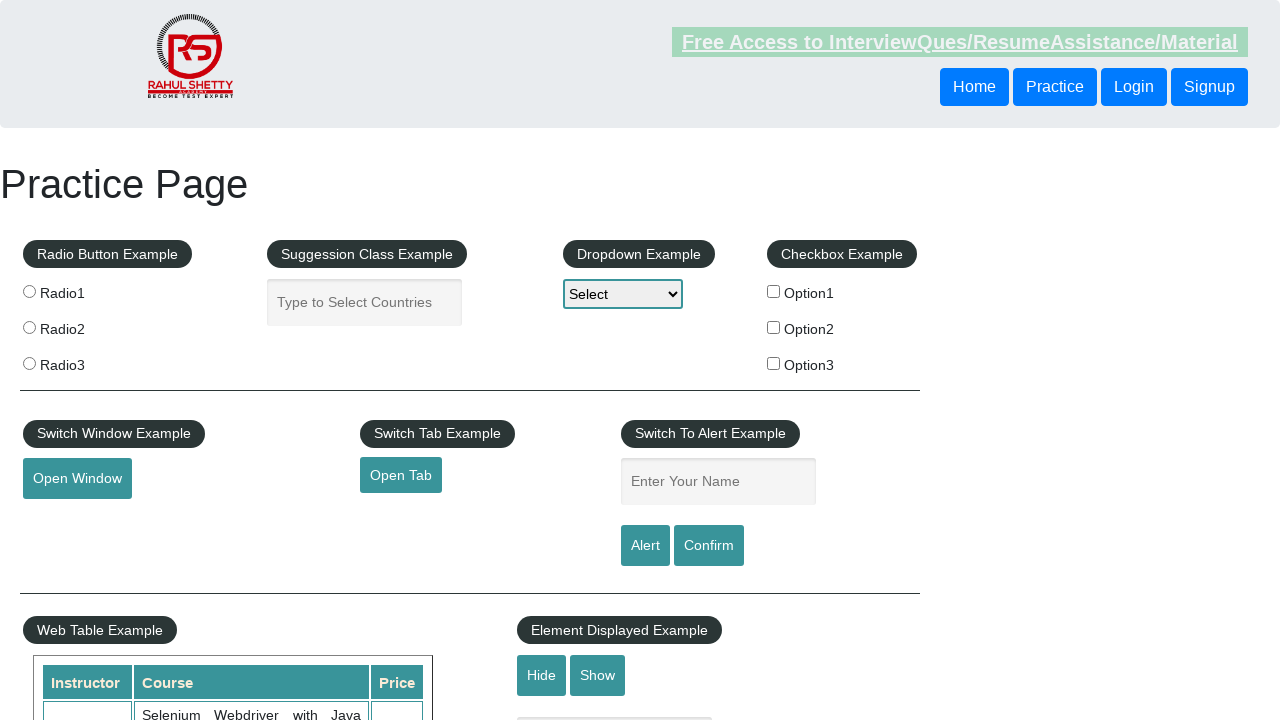

Located all column headers - found 3 columns
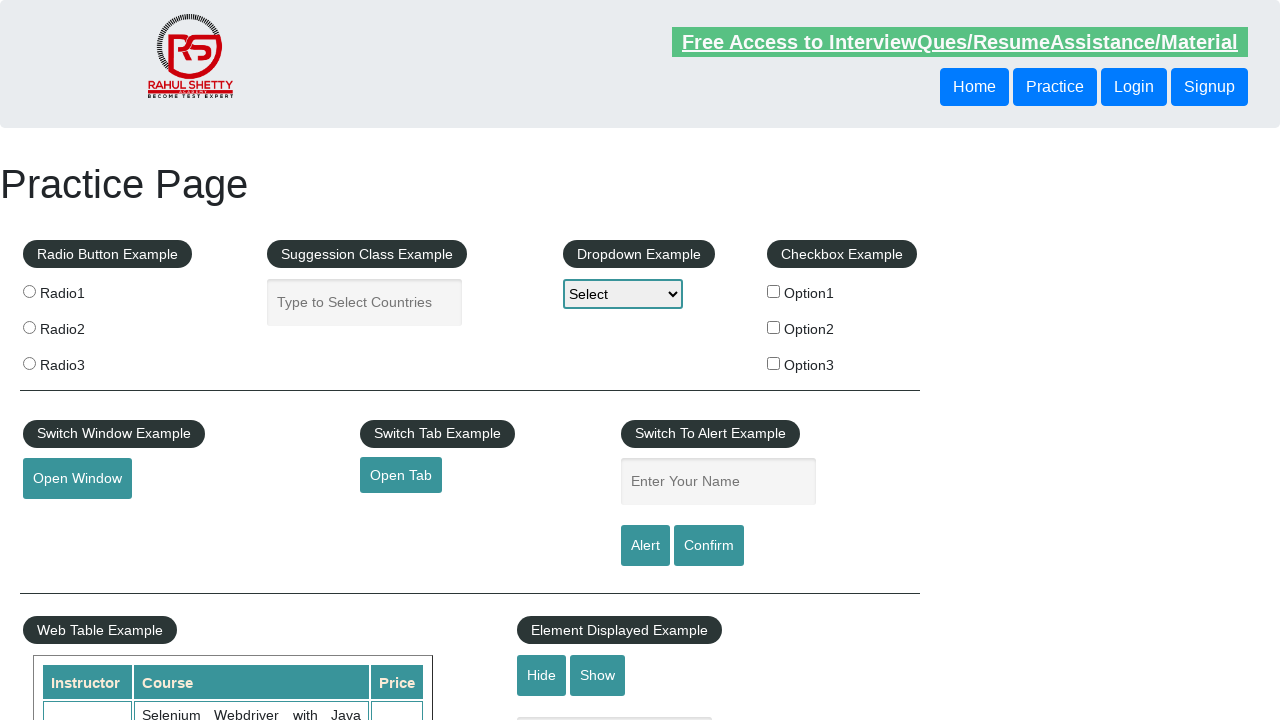

Verified table contains columns
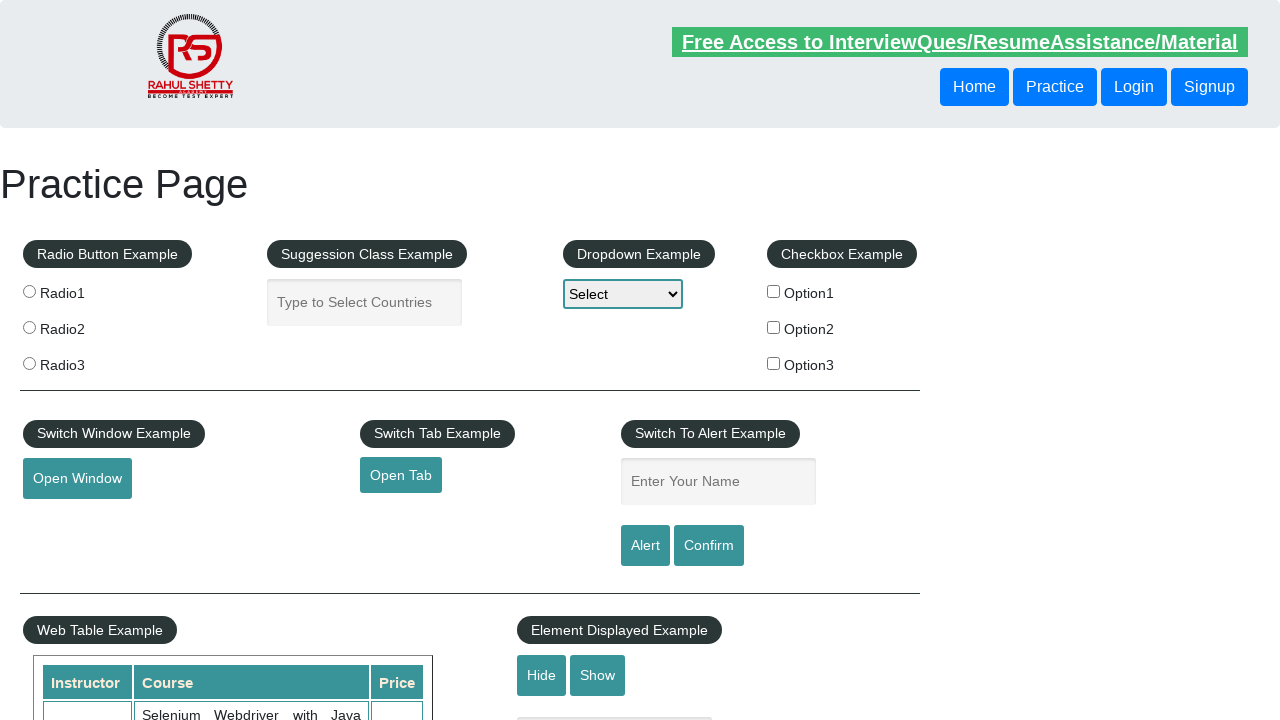

Located the 3rd row in the table
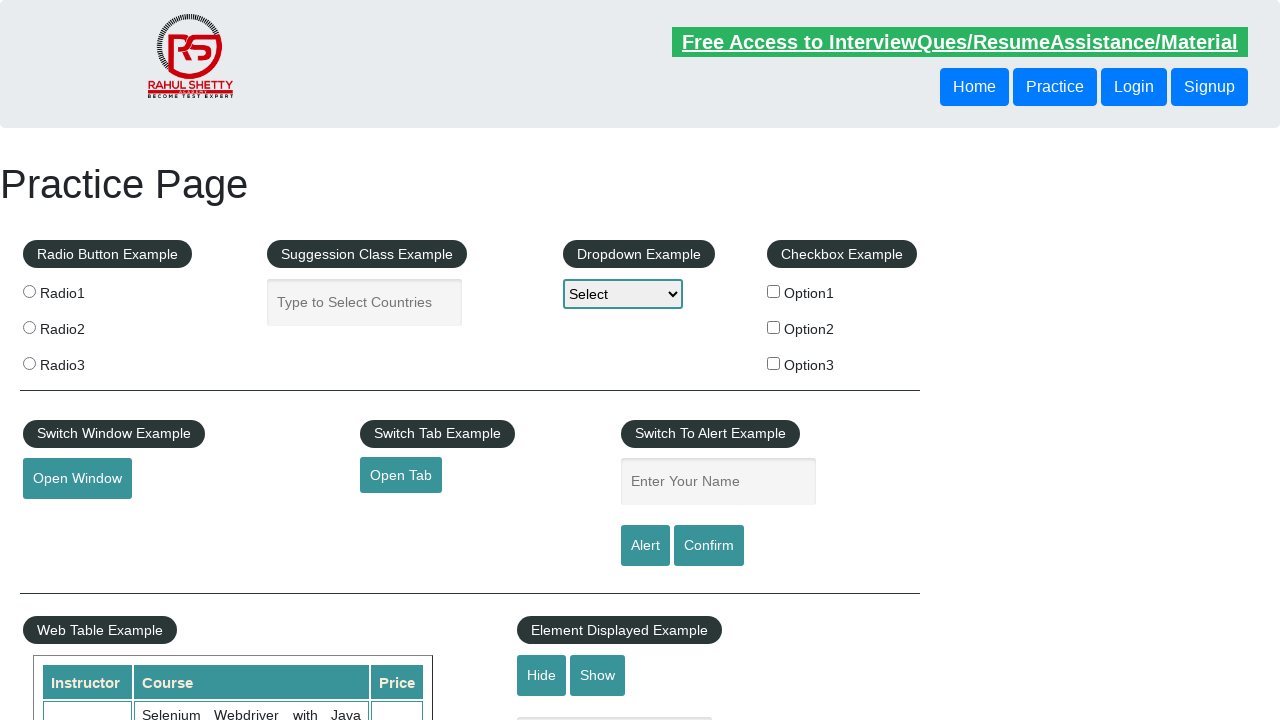

Extracted data cells from row 3 - found 3 cells
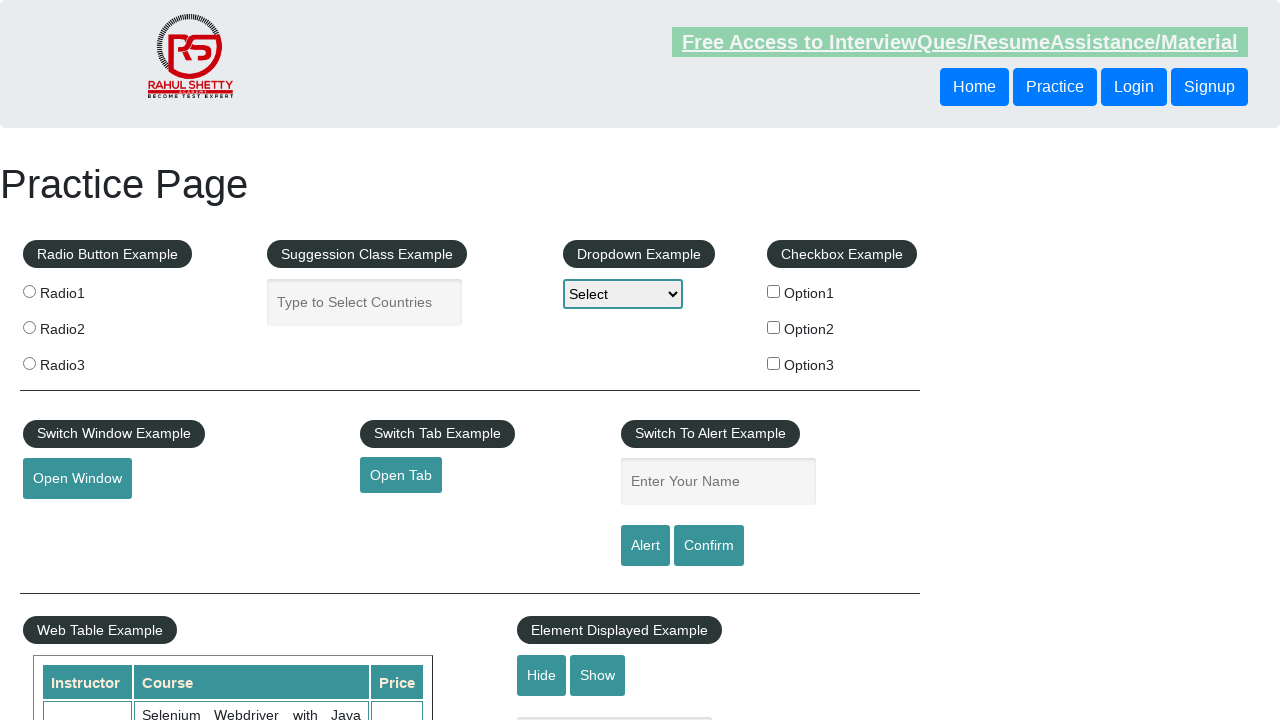

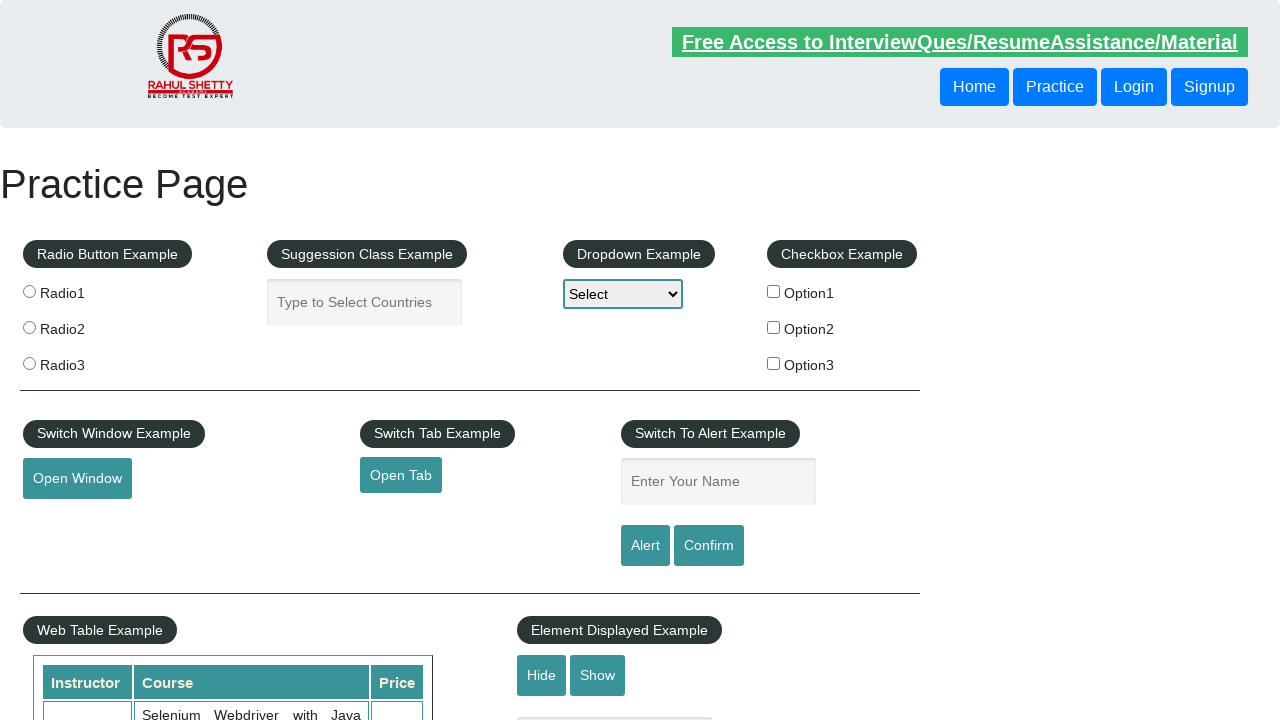